Verifies that the footer on all pages contains the consistent copyright text with year 2024

Starting URL: https://tgadek.bitbucket.io/app/portfolio/prod/index.html

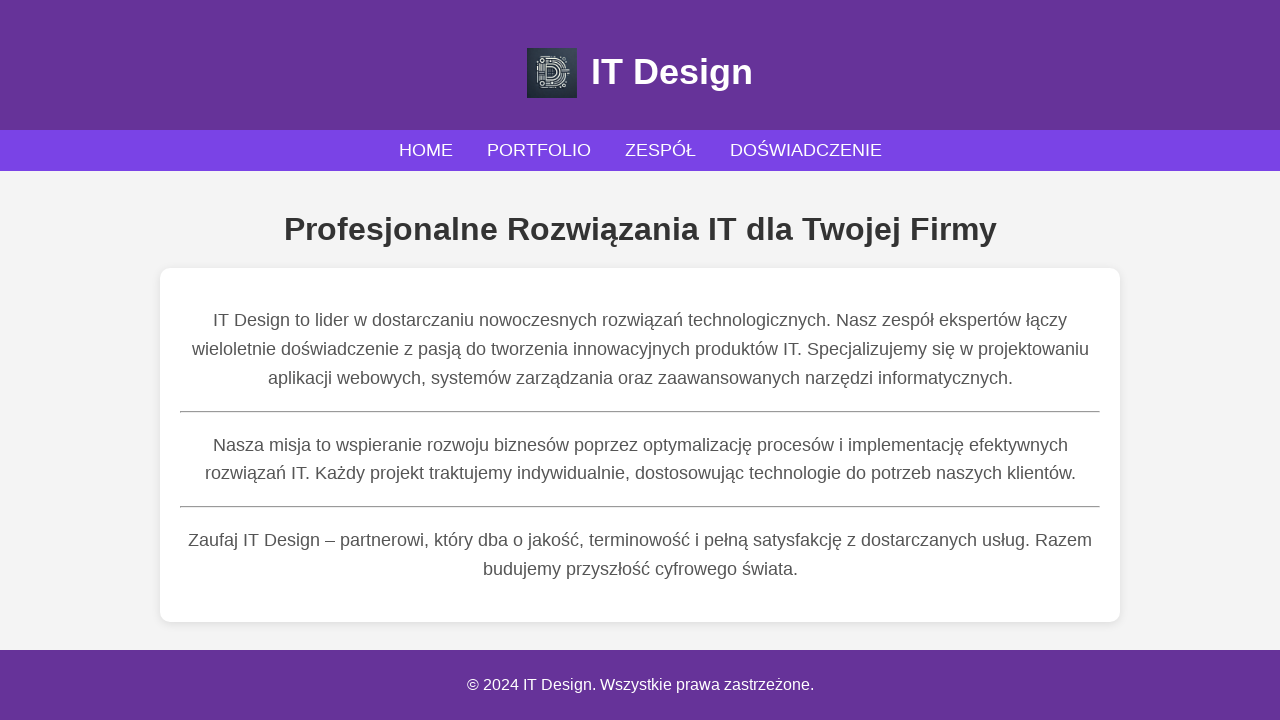

Retrieved footer text from index.html: '© 2024 IT Design. Wszystkie prawa zastrzeżone.'
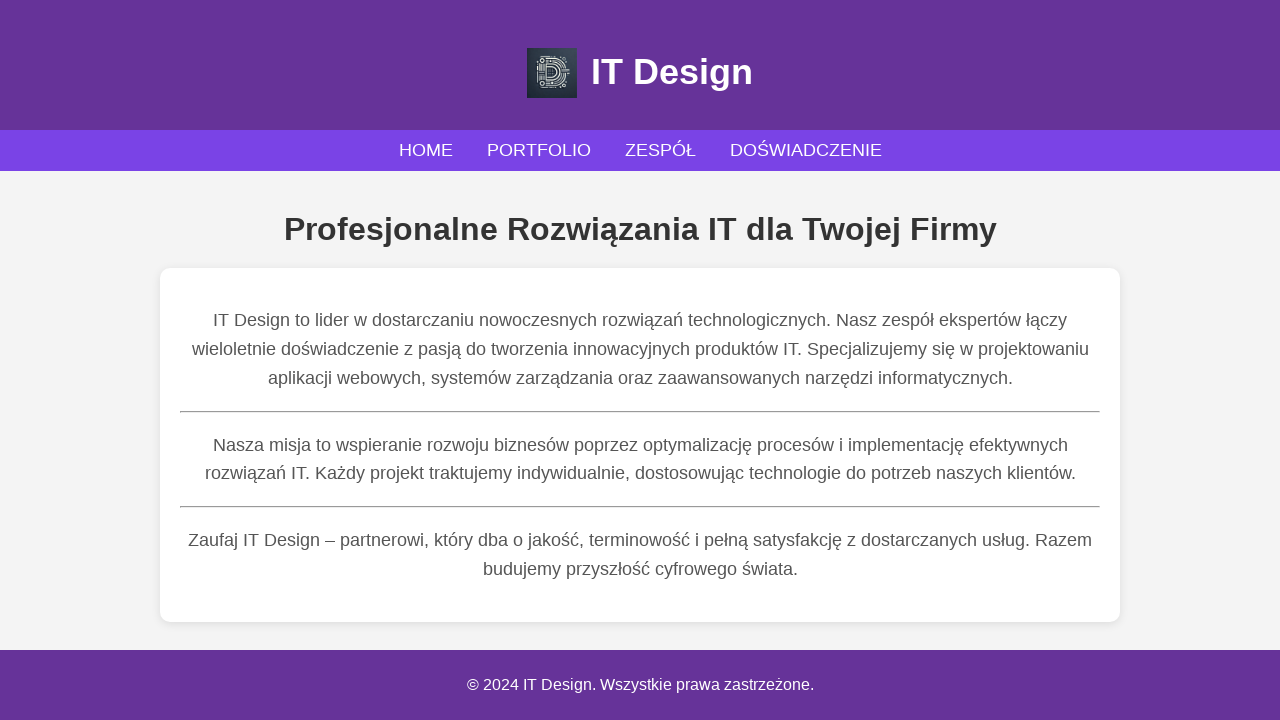

Verified footer on index.html matches expected text with year 2024
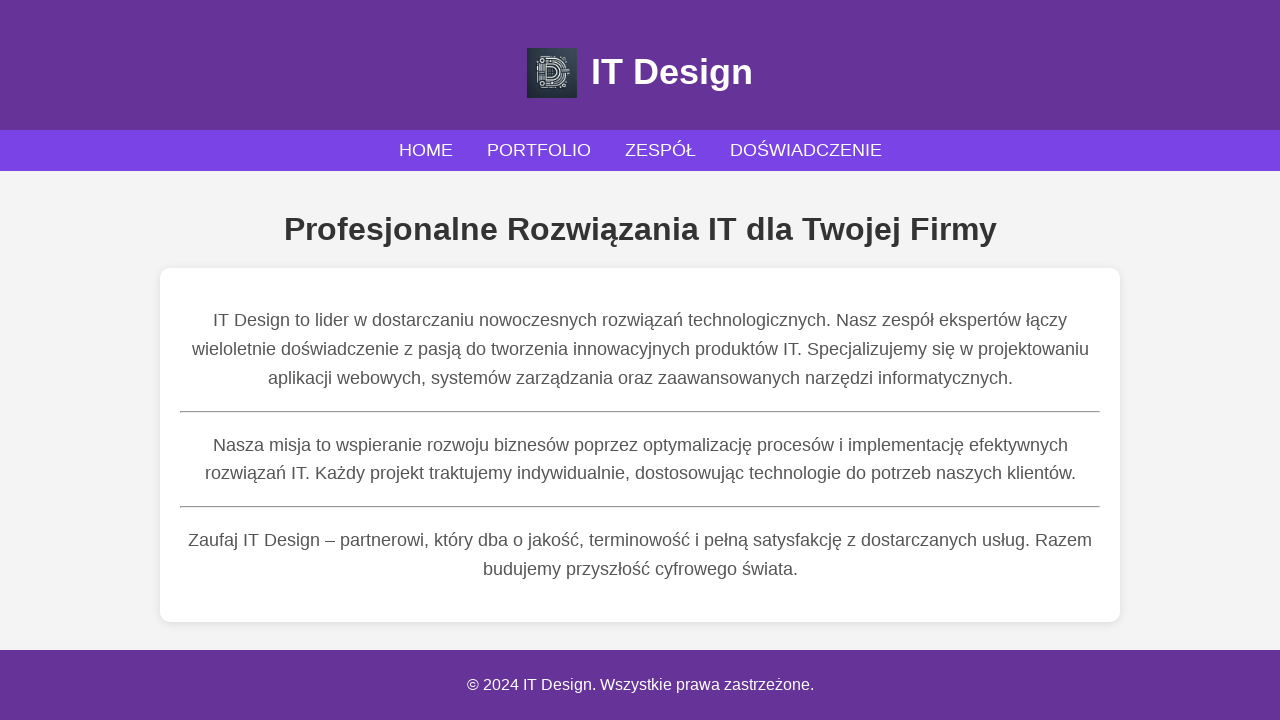

Navigated to portfolio.html
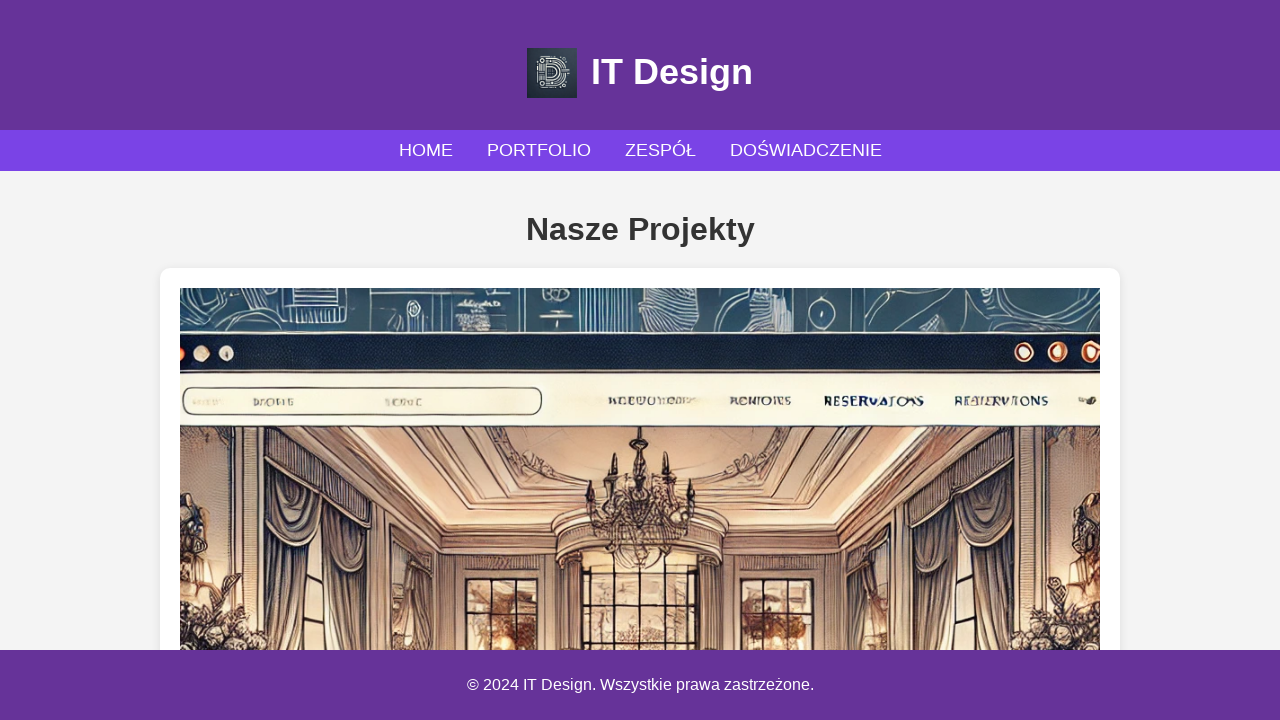

Retrieved footer text from portfolio.html: '© 2024 IT Design. Wszystkie prawa zastrzeżone.'
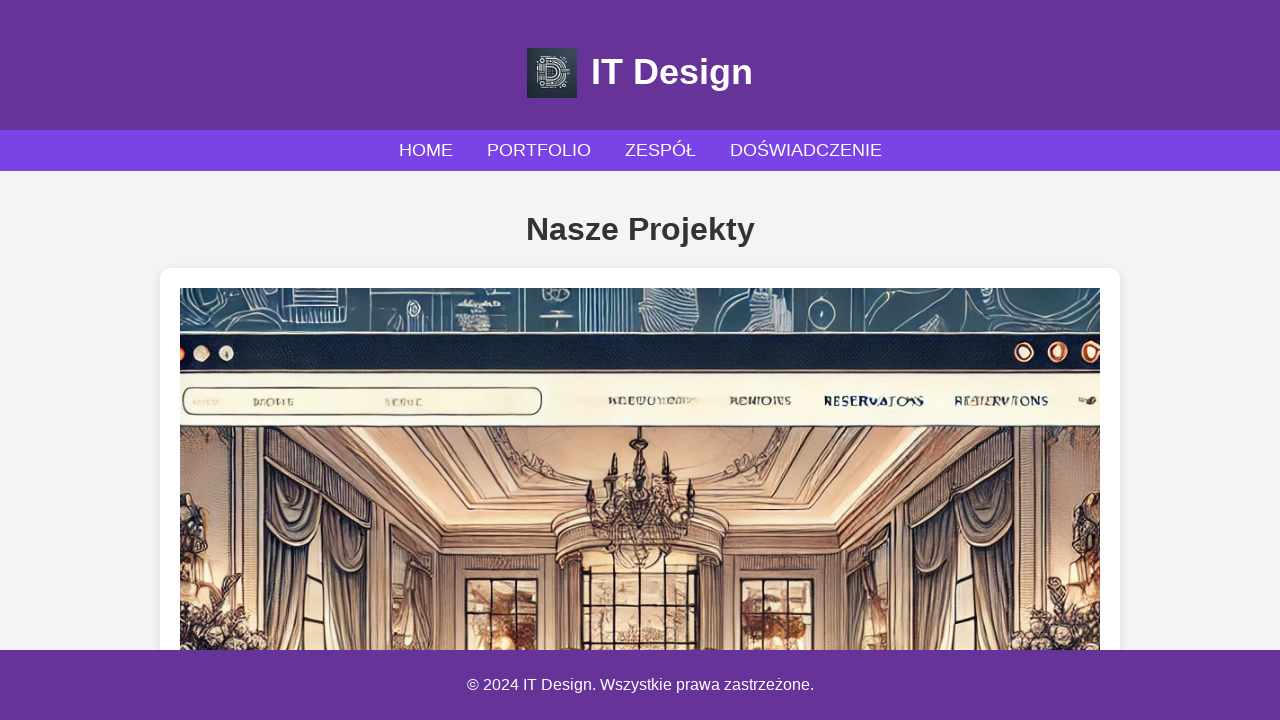

Verified footer on portfolio.html matches expected text with year 2024
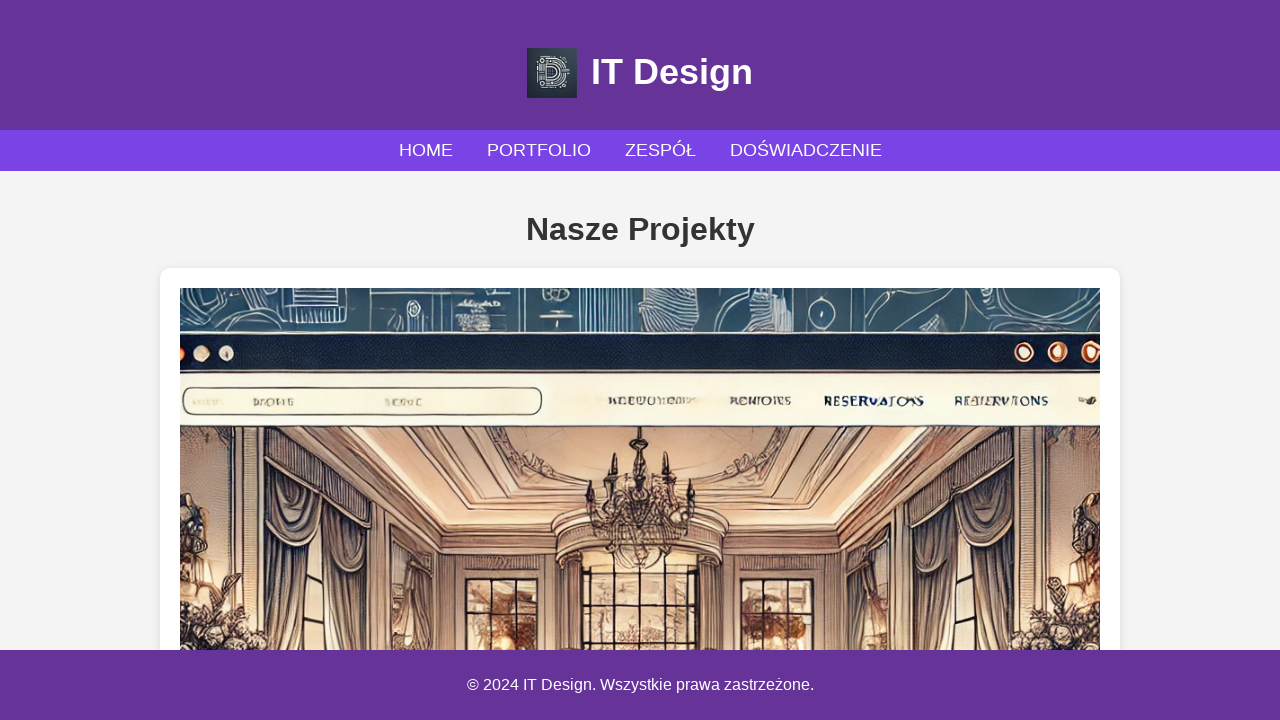

Navigated to team.html
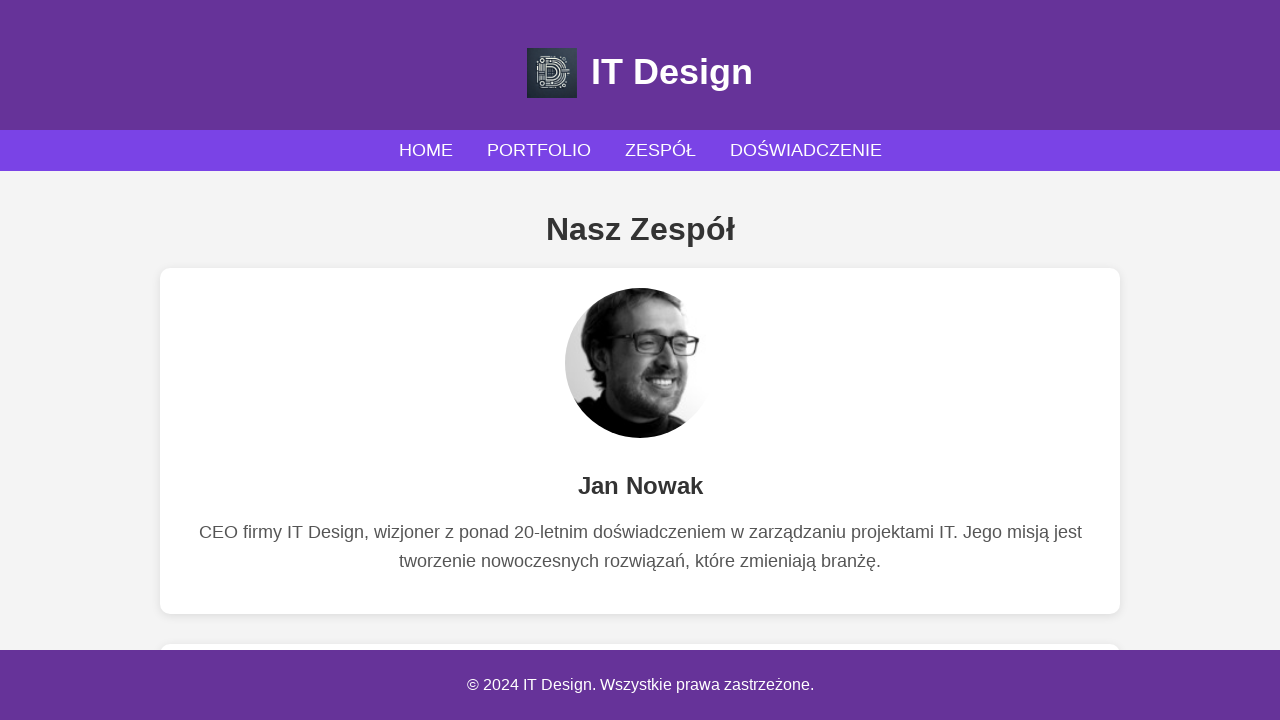

Retrieved footer text from team.html: '© 2024 IT Design. Wszystkie prawa zastrzeżone.'
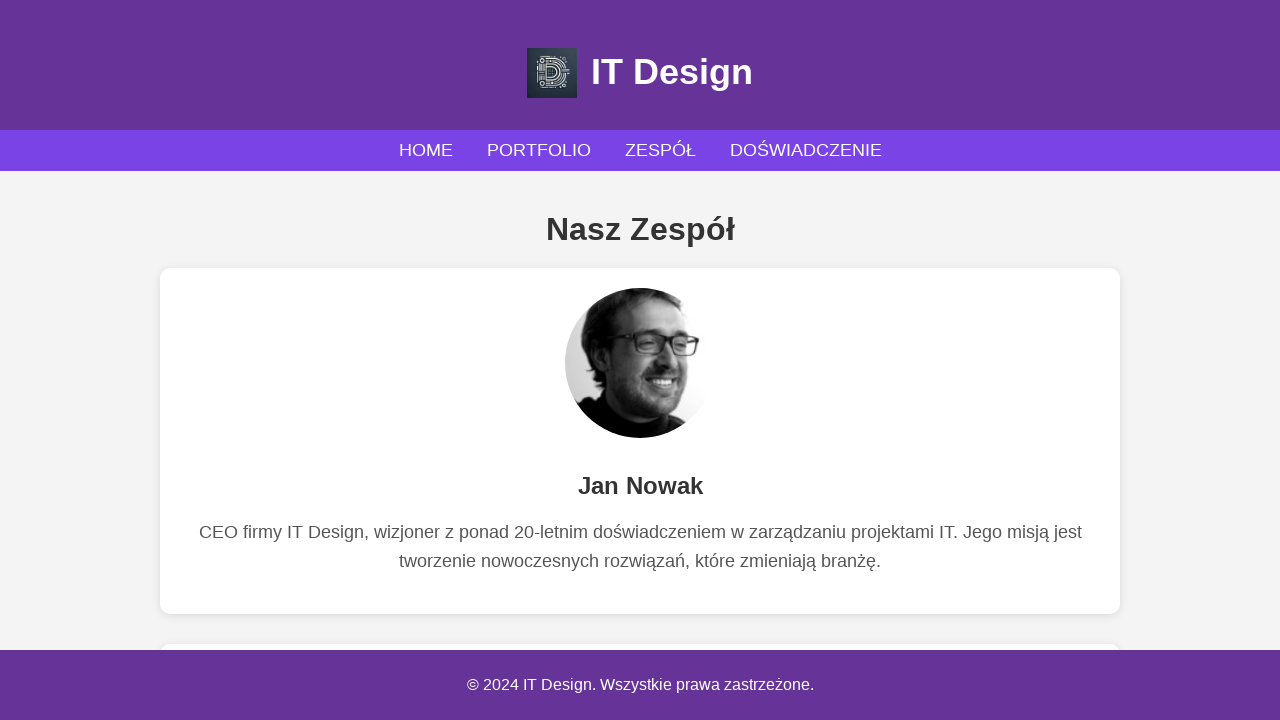

Verified footer on team.html matches expected text with year 2024
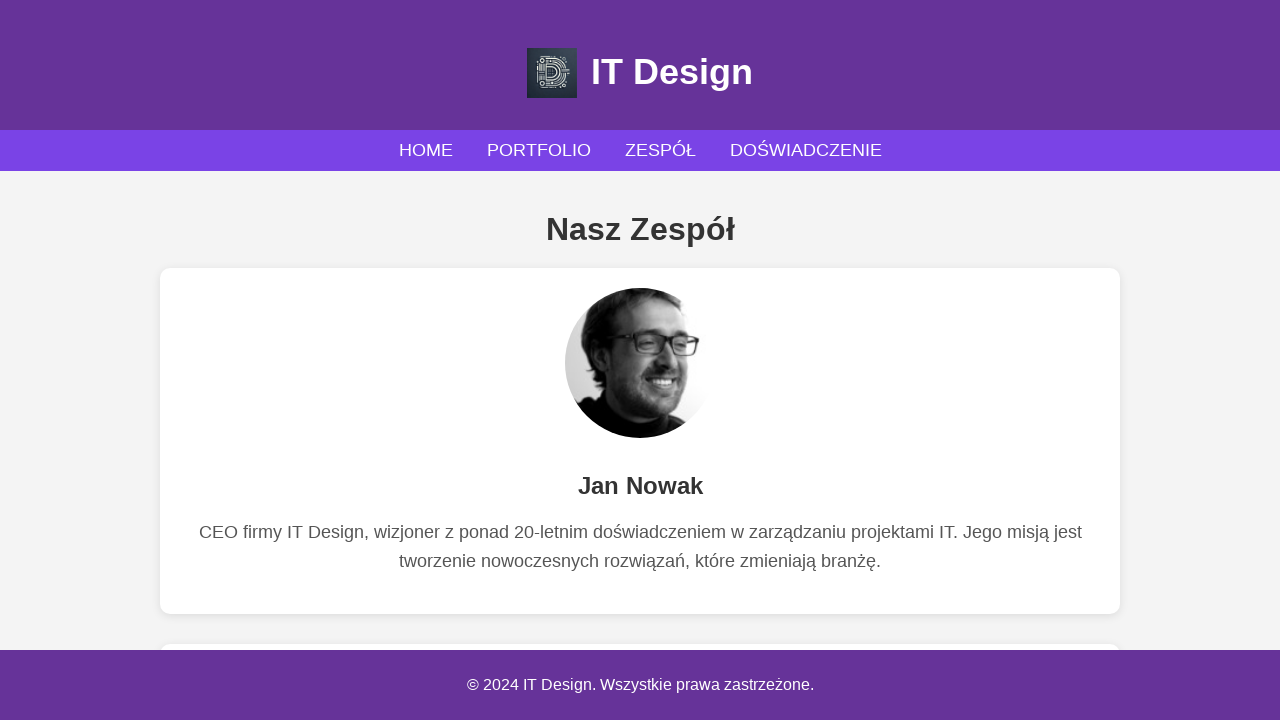

Navigated to experience.html
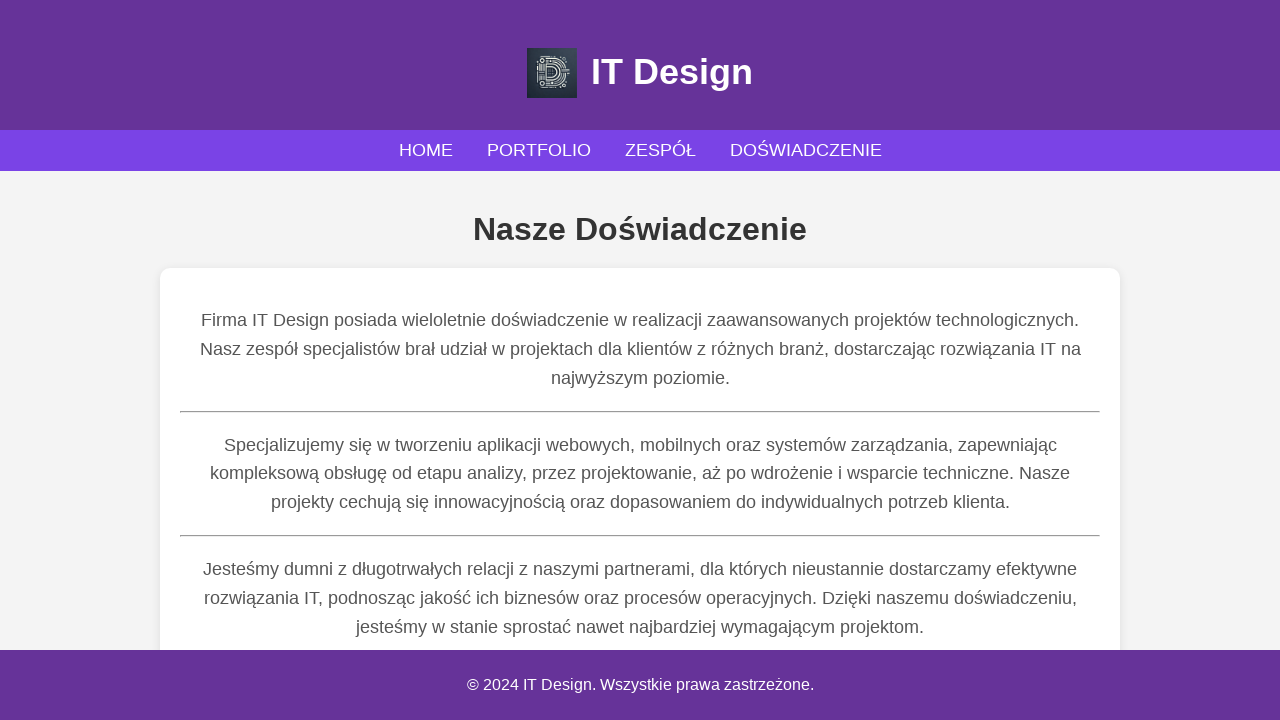

Retrieved footer text from experience.html: '© 2024 IT Design. Wszystkie prawa zastrzeżone.'
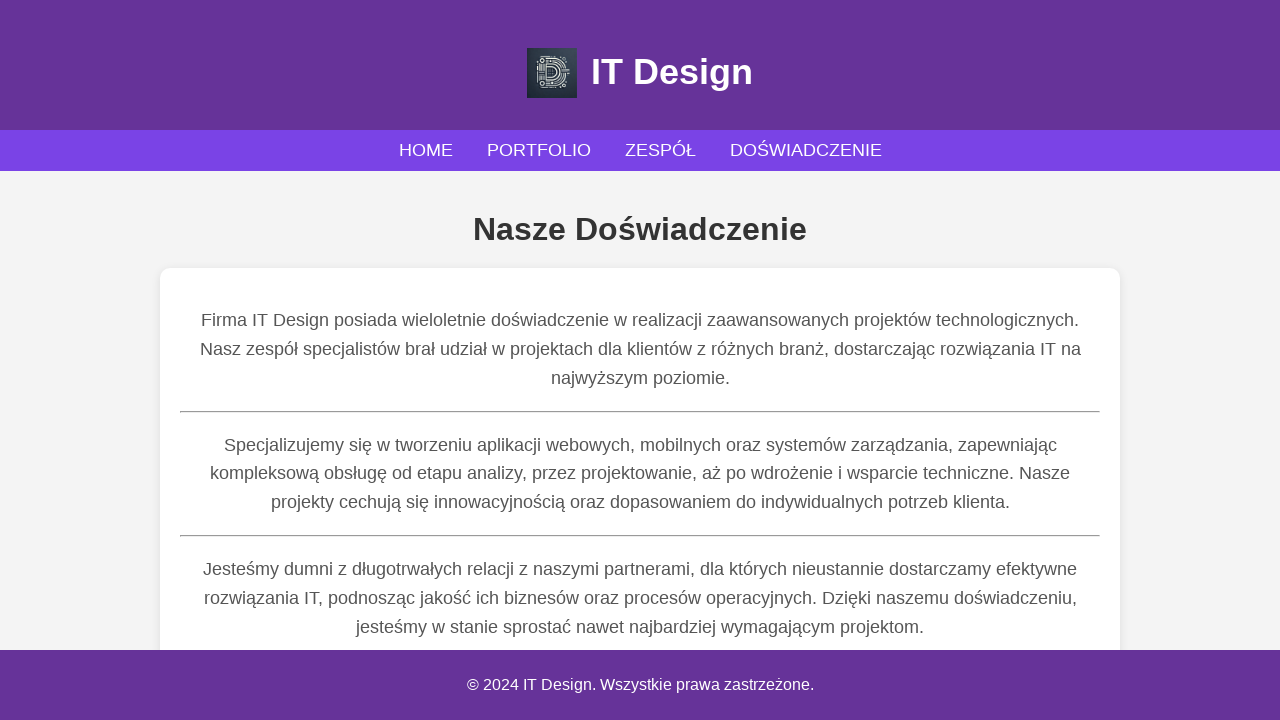

Verified footer on experience.html matches expected text with year 2024
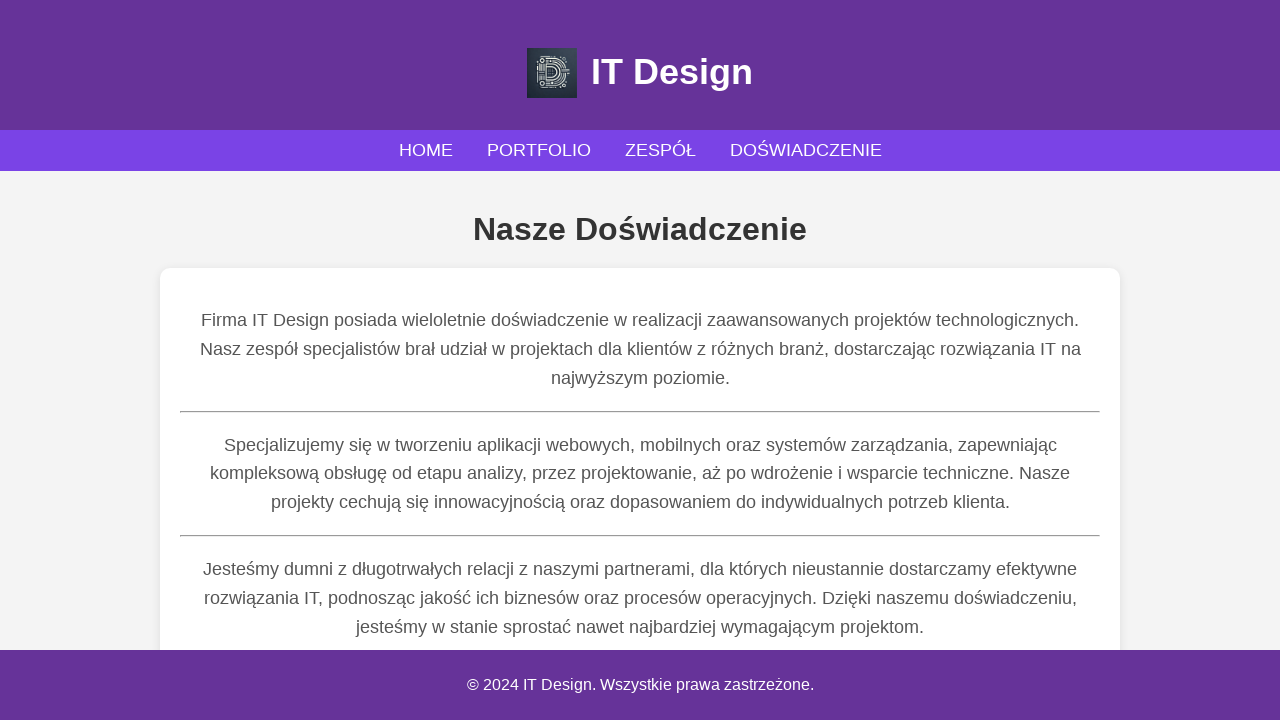

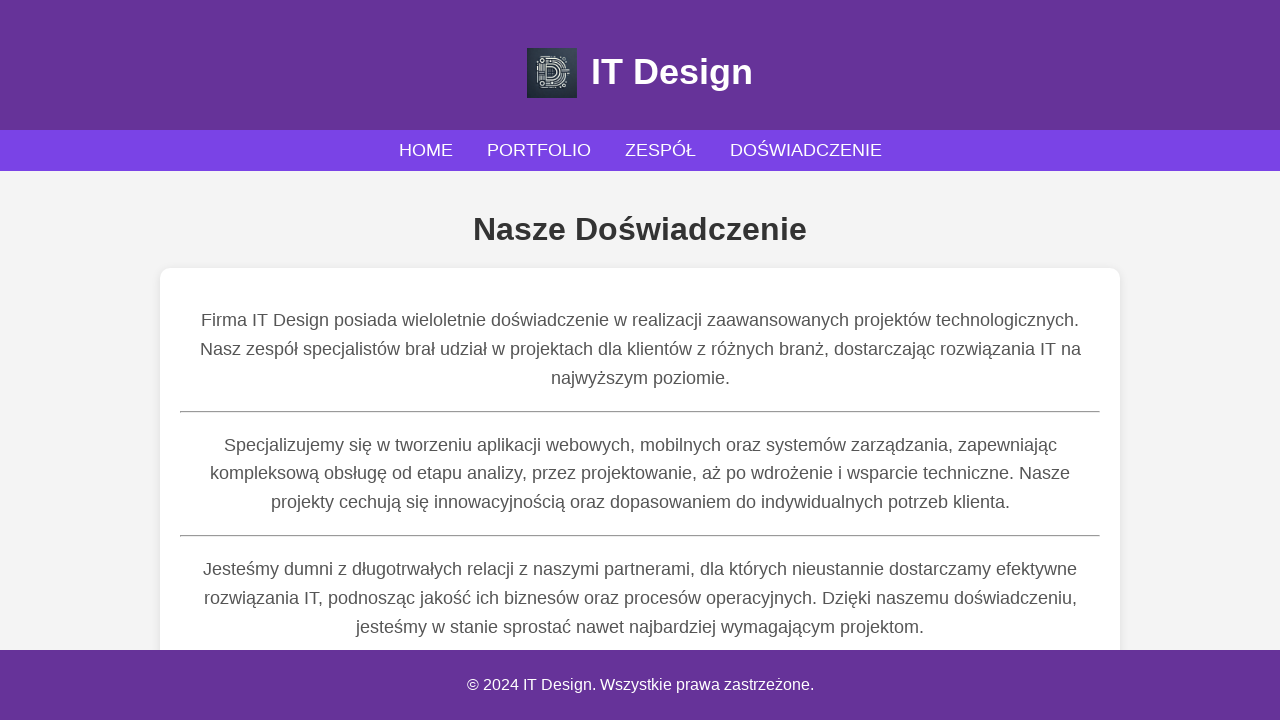